Tests text input functionality by entering text into a form field and verifying the button text updates to match the input

Starting URL: http://uitestingplayground.com/textinput

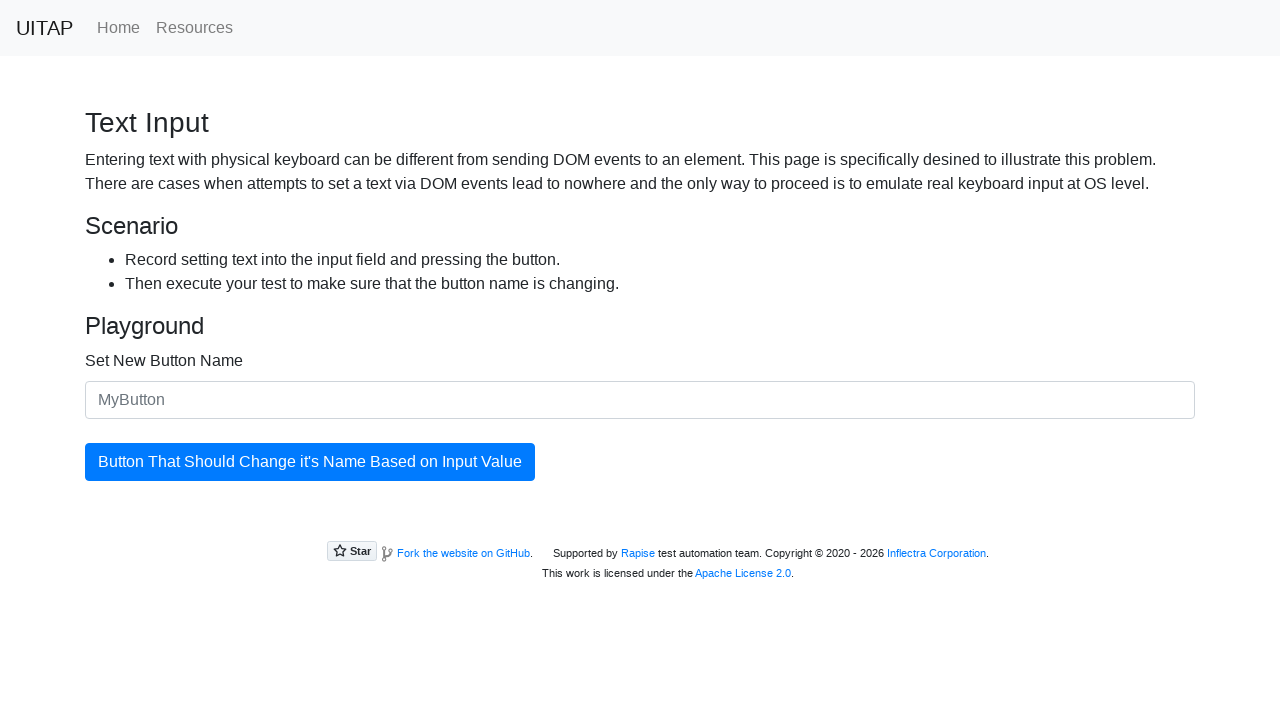

Navigated to text input test page
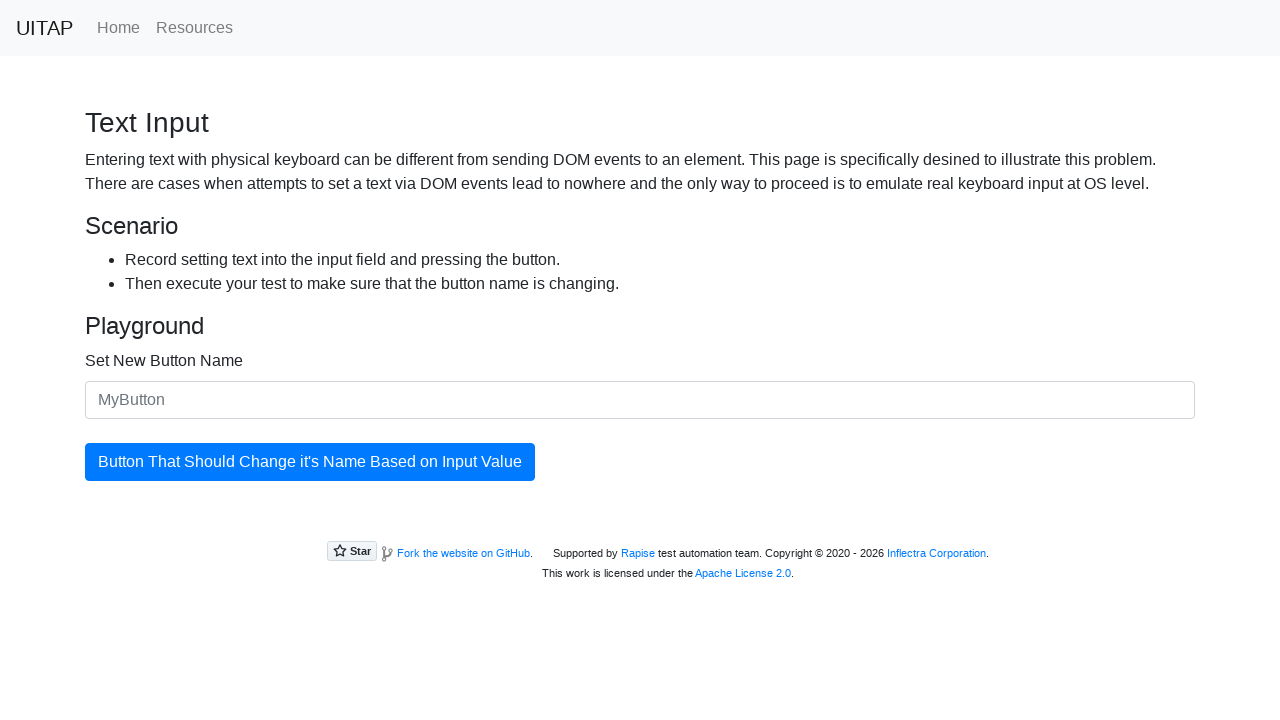

Filled input field with 'SkyPro' on .form-control
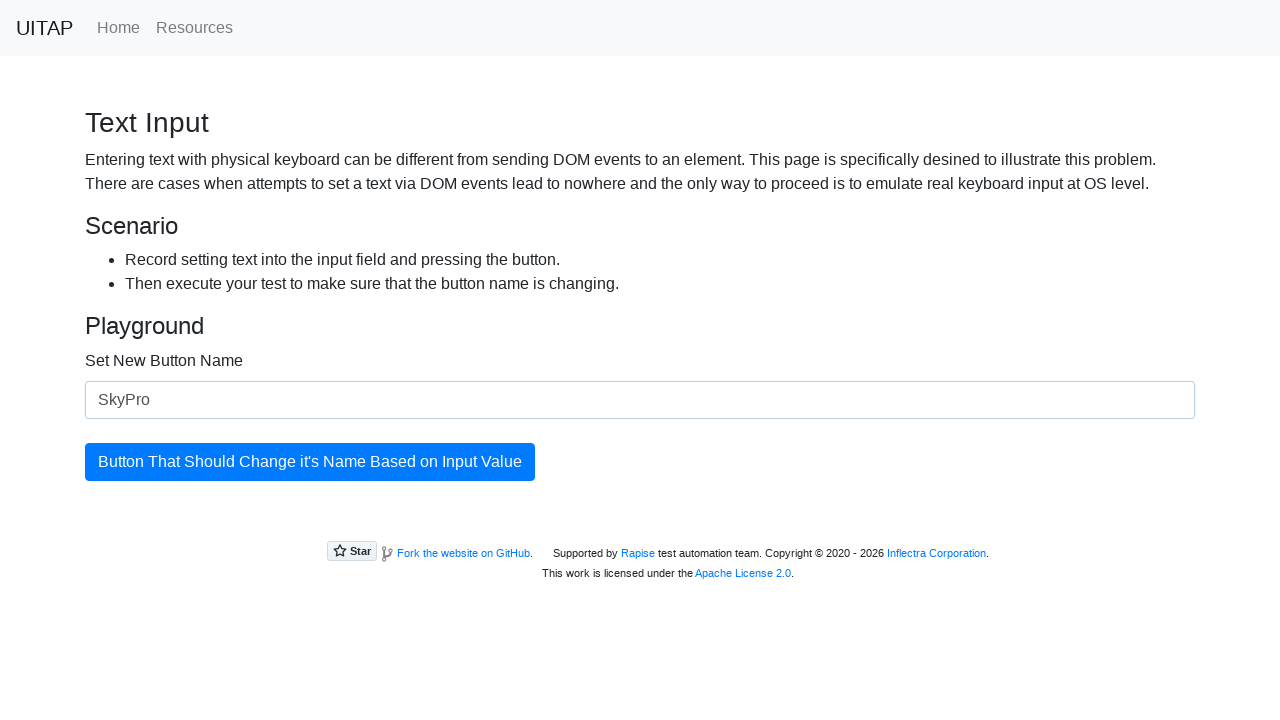

Clicked the primary button at (310, 462) on .btn-primary
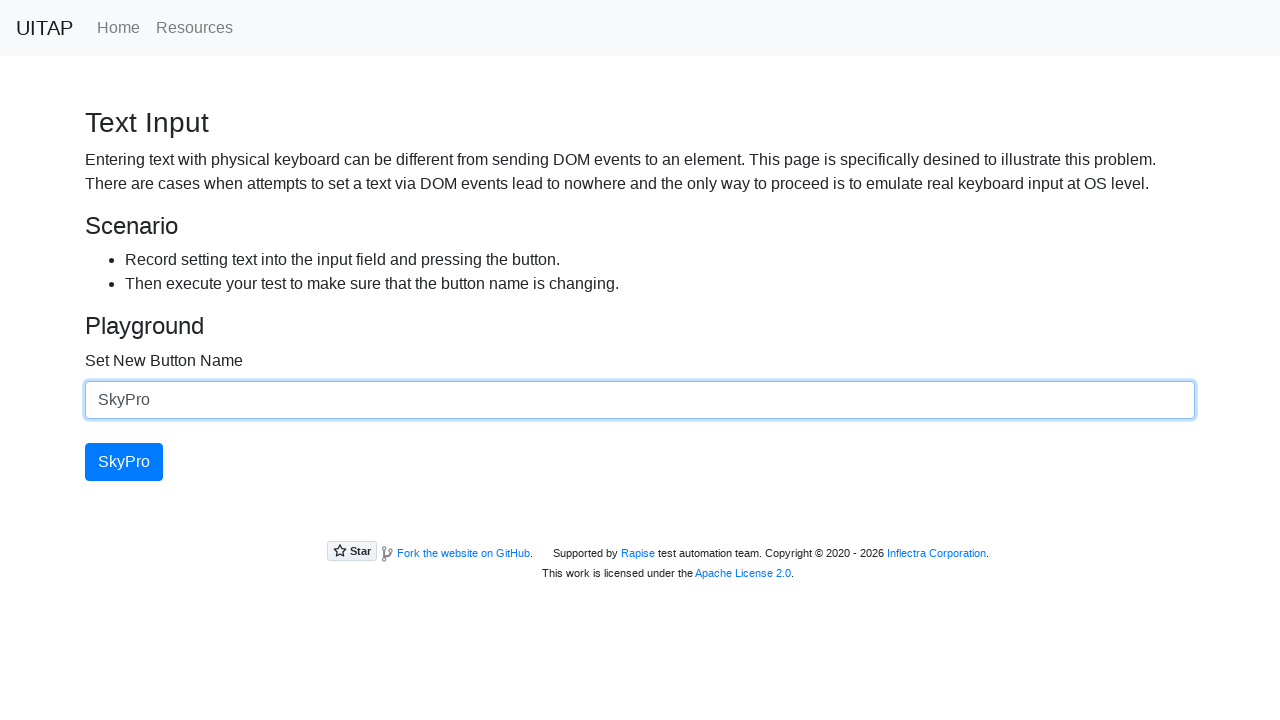

Button text updated to 'SkyPro'
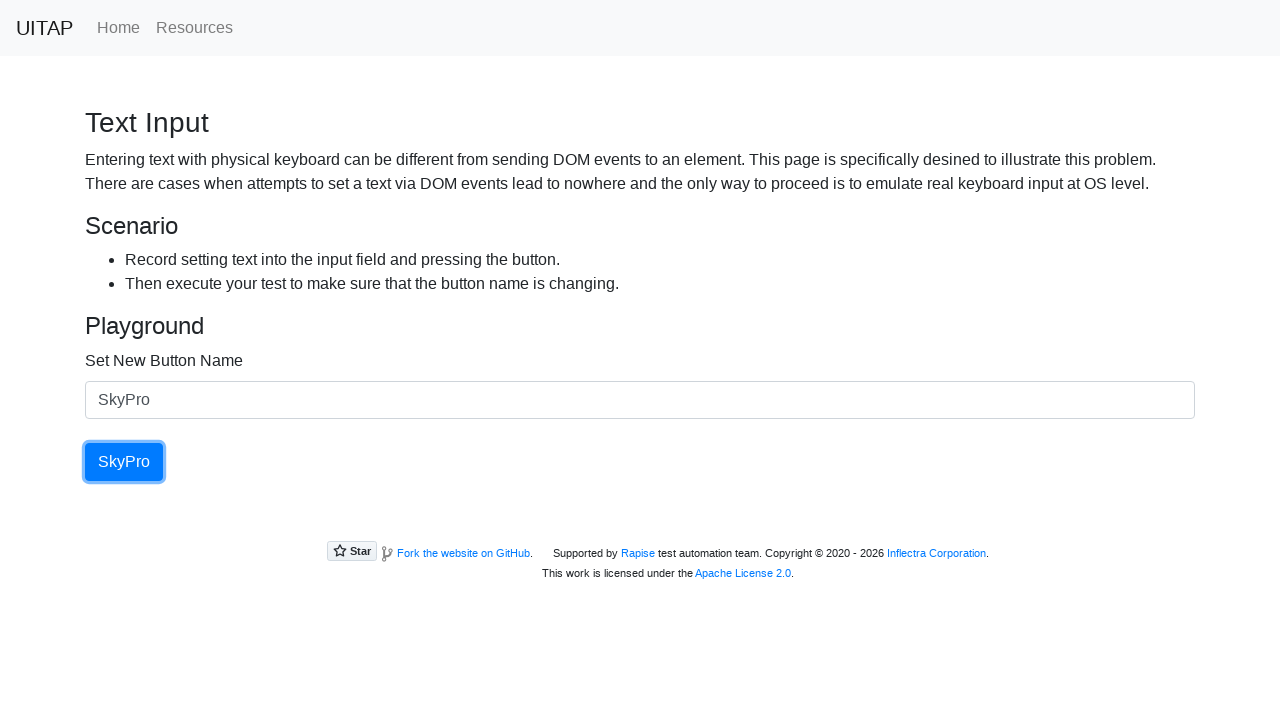

Verified button text is 'SkyPro'
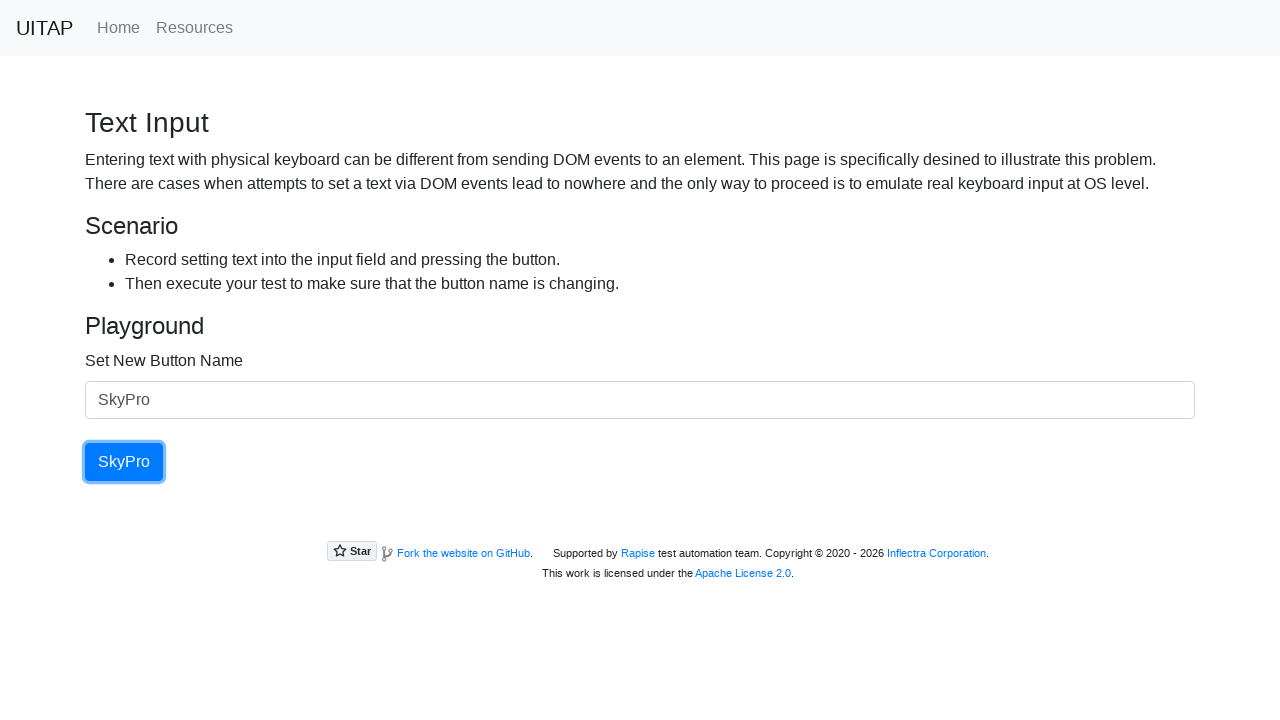

Printed button text: SkyPro
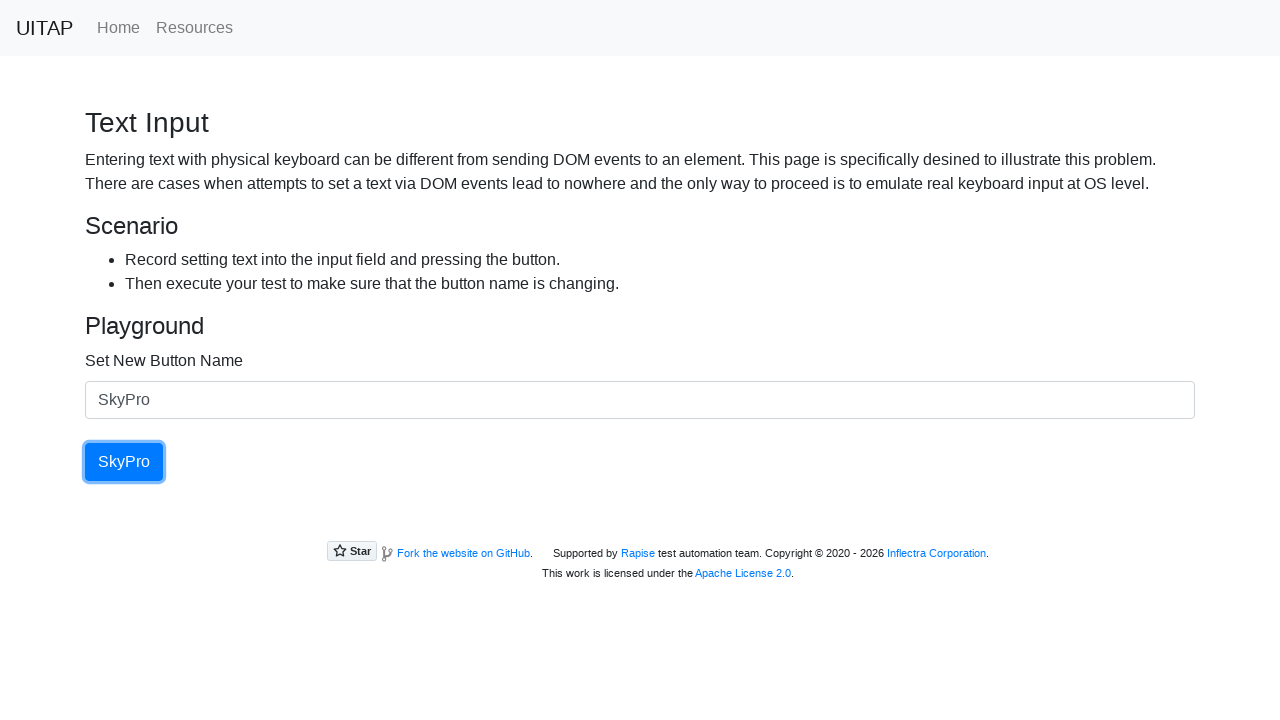

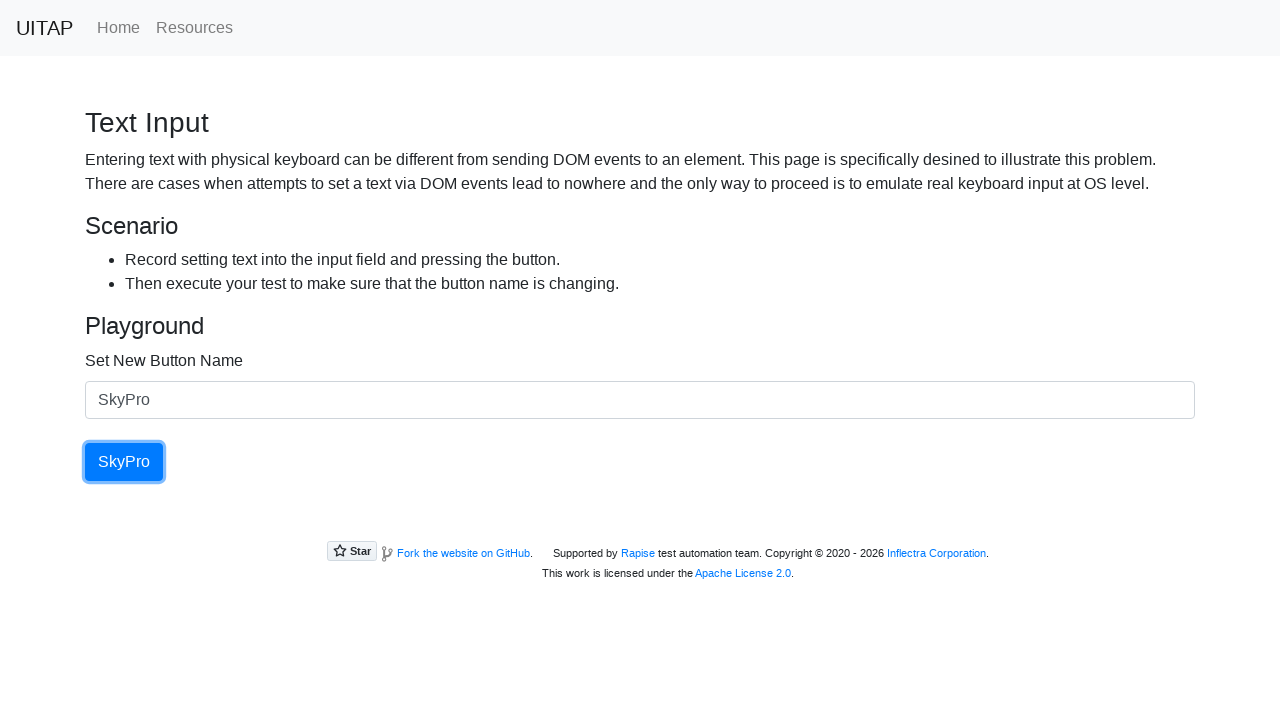